Tests the search functionality on python.org by entering "pycon" in the search field and submitting the search form

Starting URL: http://www.python.org

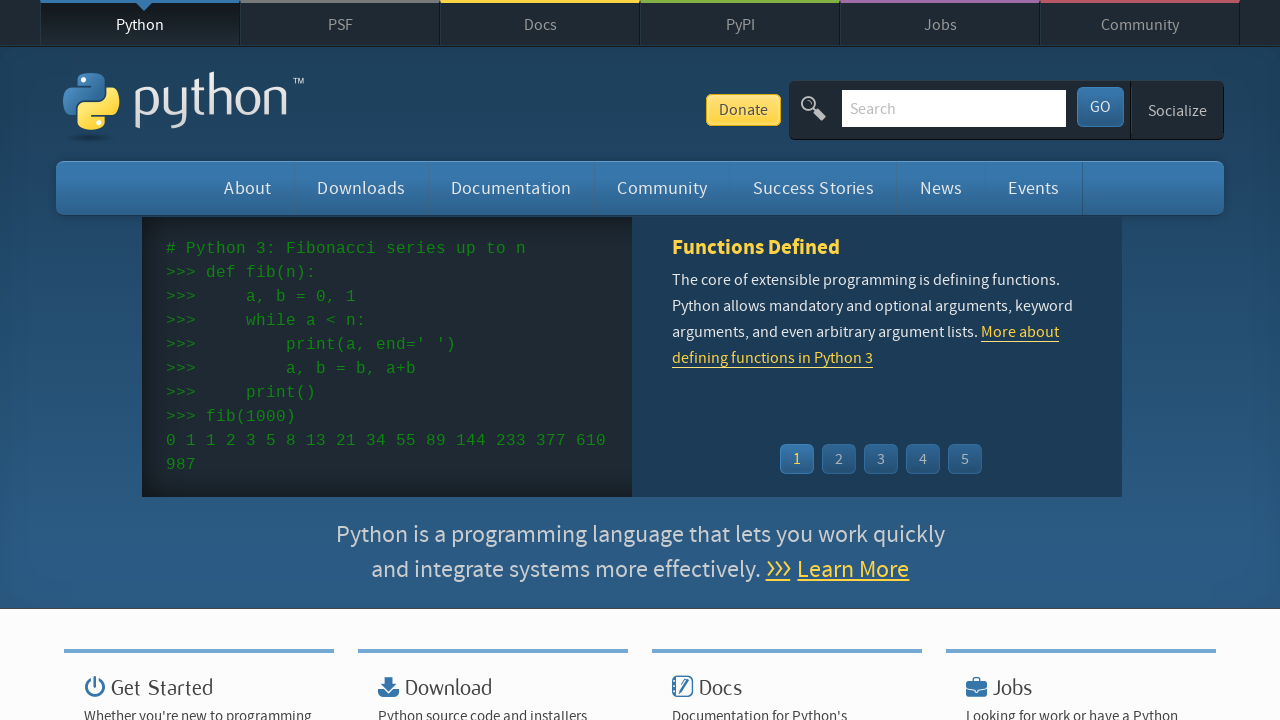

Verified page title contains 'Python'
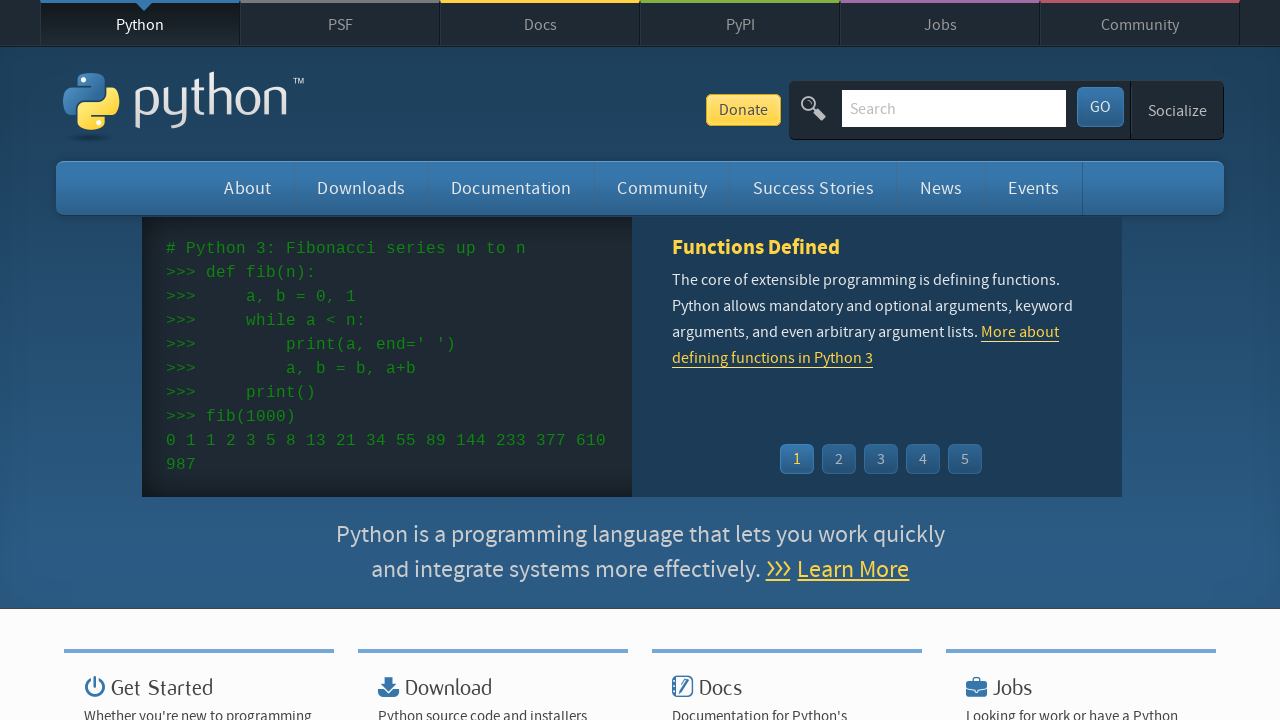

Filled search field with 'pycon' on input[name='q']
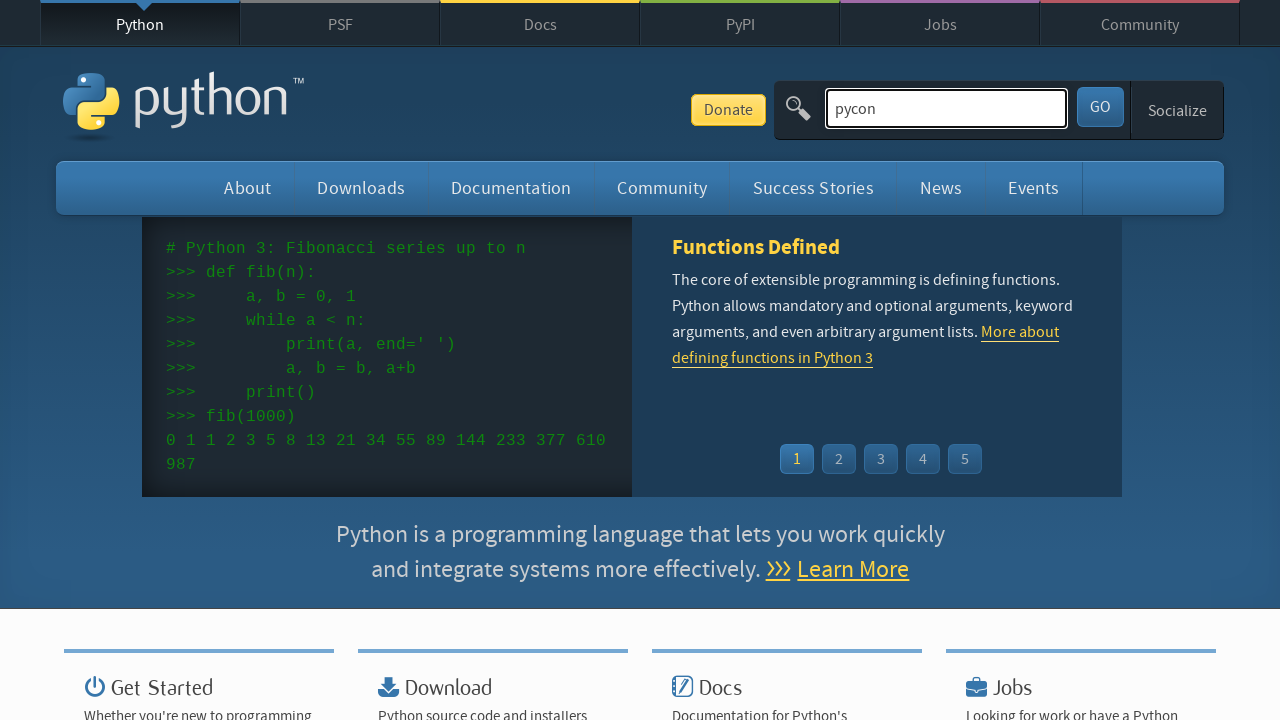

Submitted search form by pressing Enter on input[name='q']
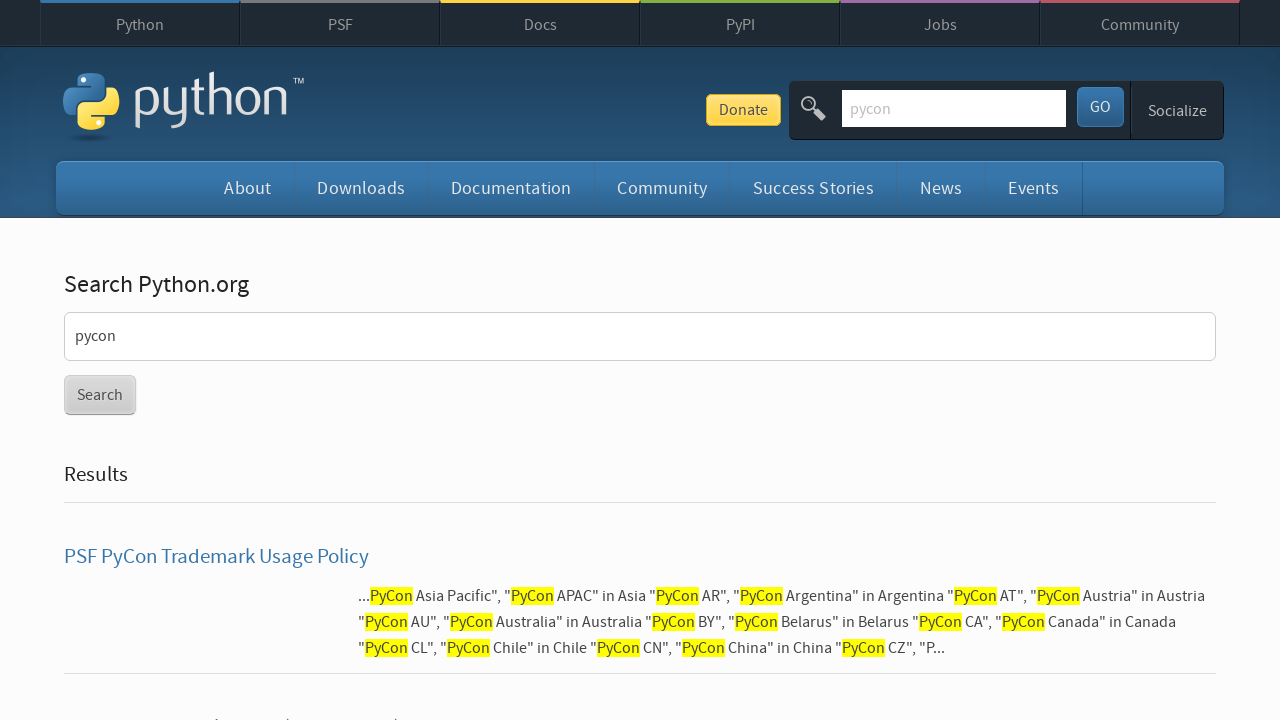

Waited for search results page to load
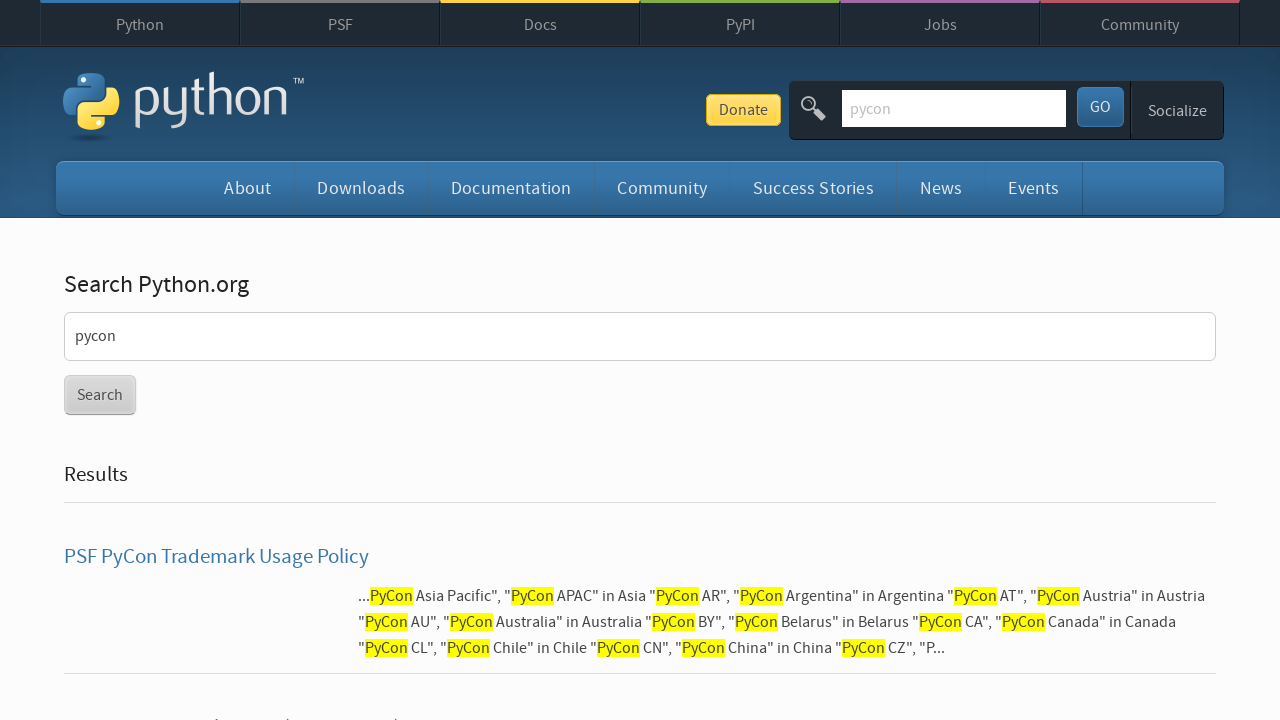

Verified search results are present and not empty
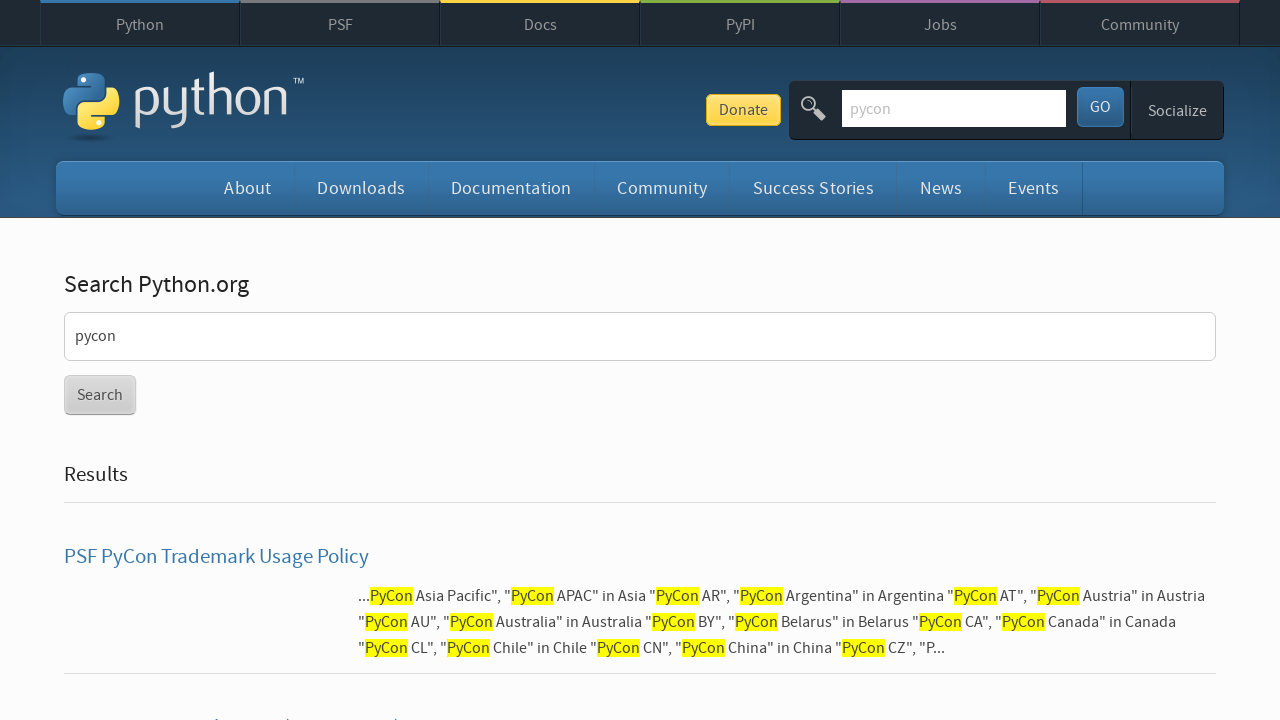

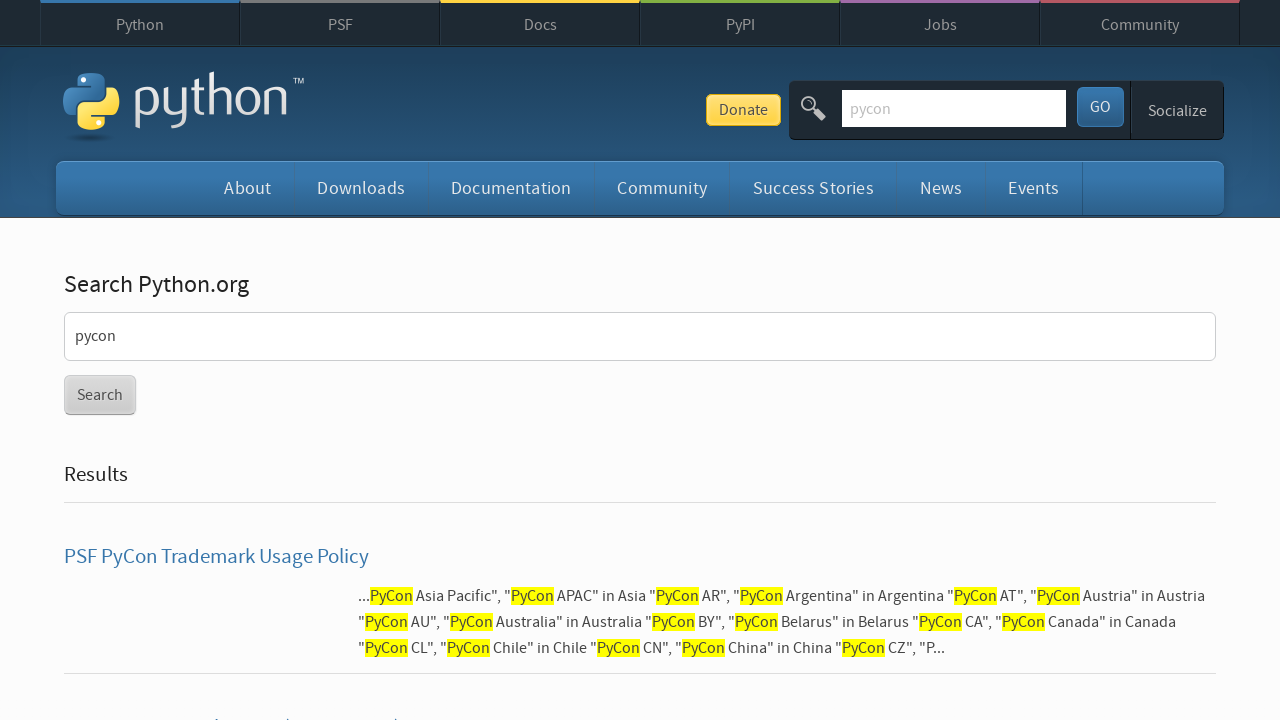